Navigates to OK Diario news website and verifies a headline link is displayed

Starting URL: https://okdiario.com

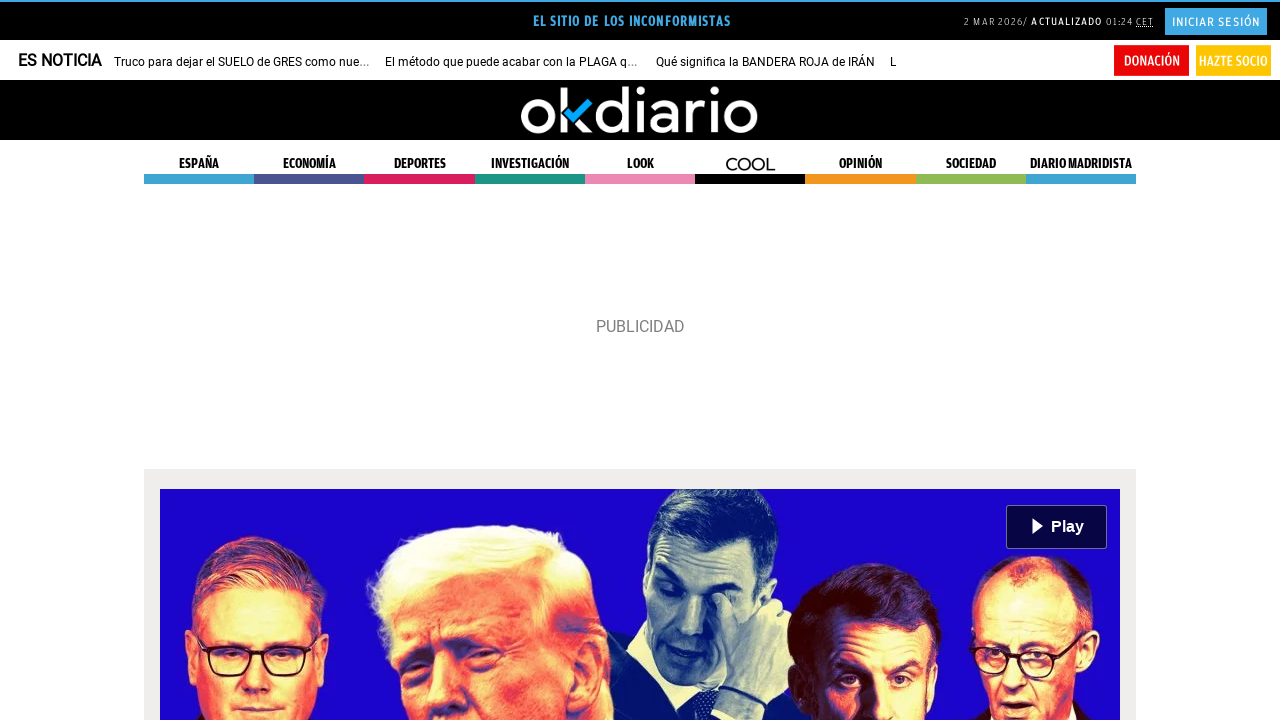

Waited for headline link to be displayed
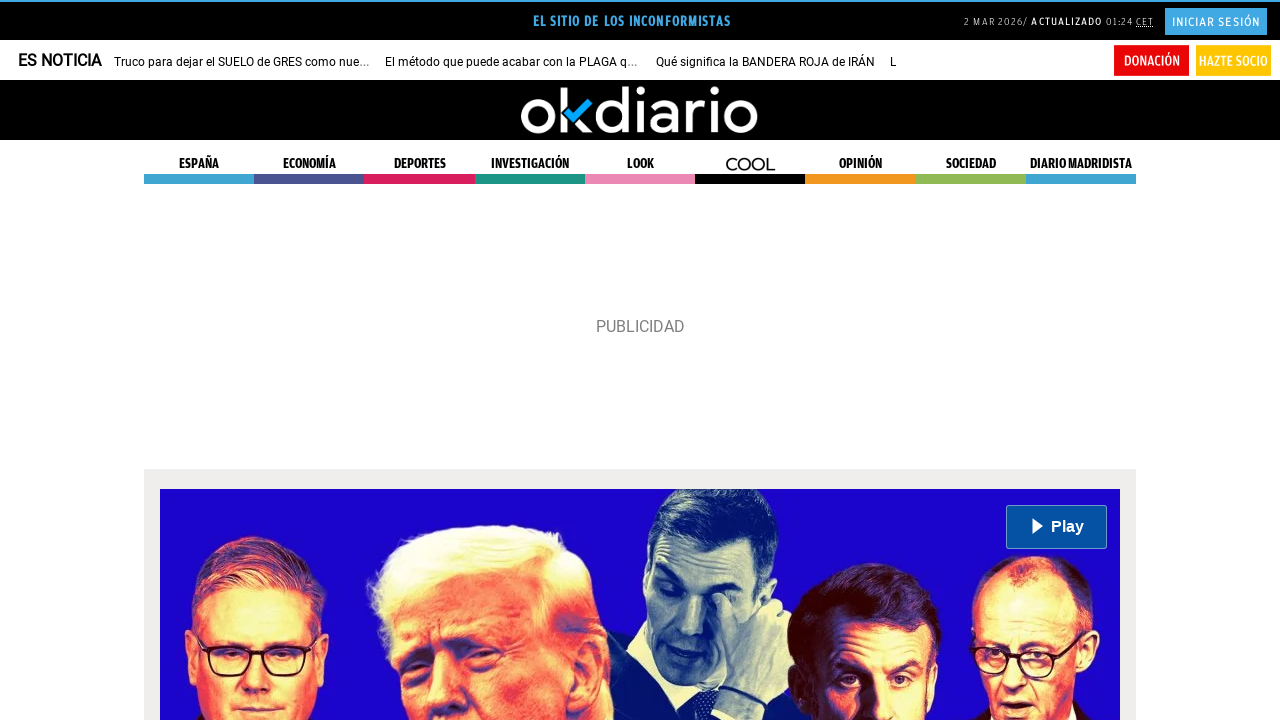

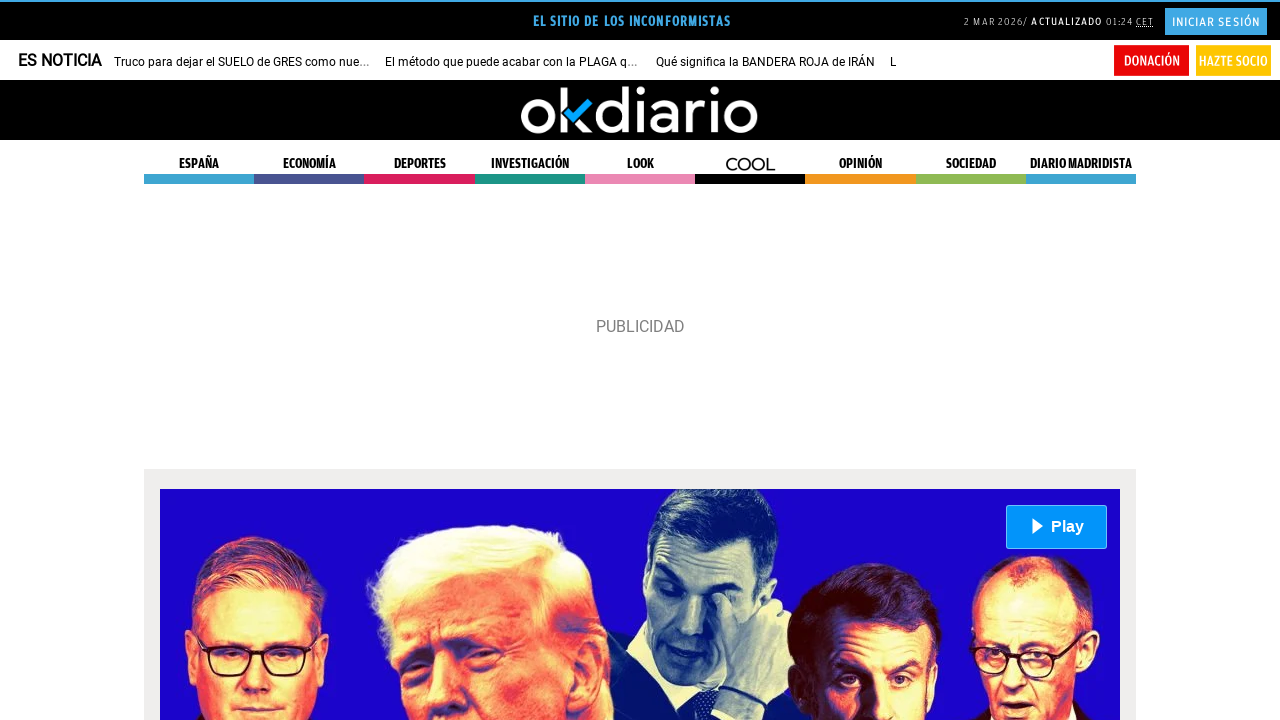